Tests adding a todo item to the sample todo application (originally a failing test case for reporting purposes).

Starting URL: https://lambdatest.github.io/sample-todo-app/

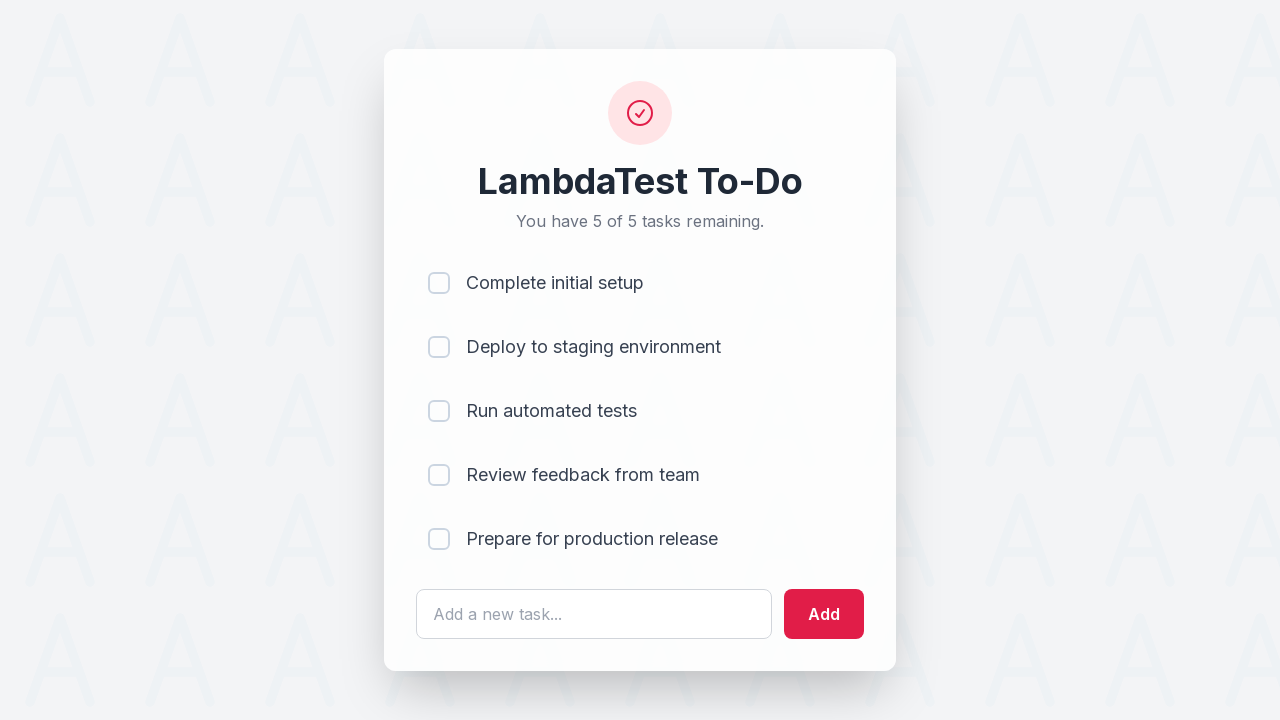

Filled todo input field with 'Learn Python' on #sampletodotext
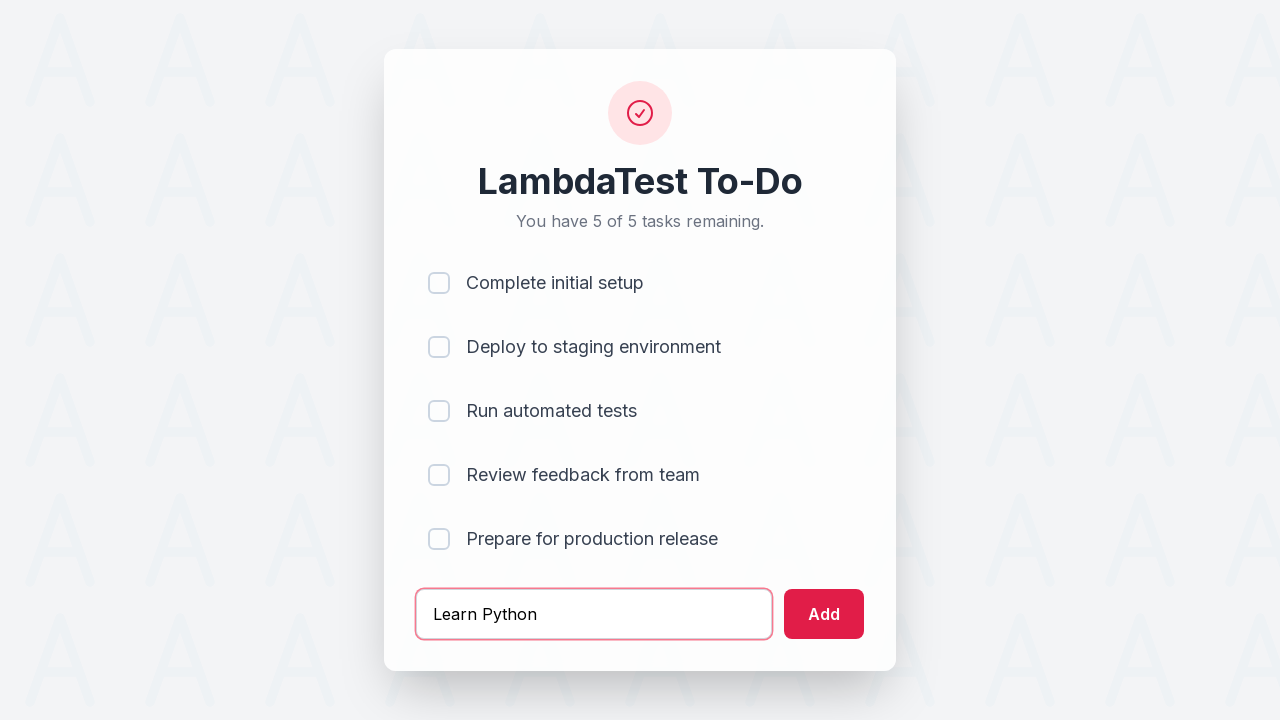

Pressed Enter to add todo item on #sampletodotext
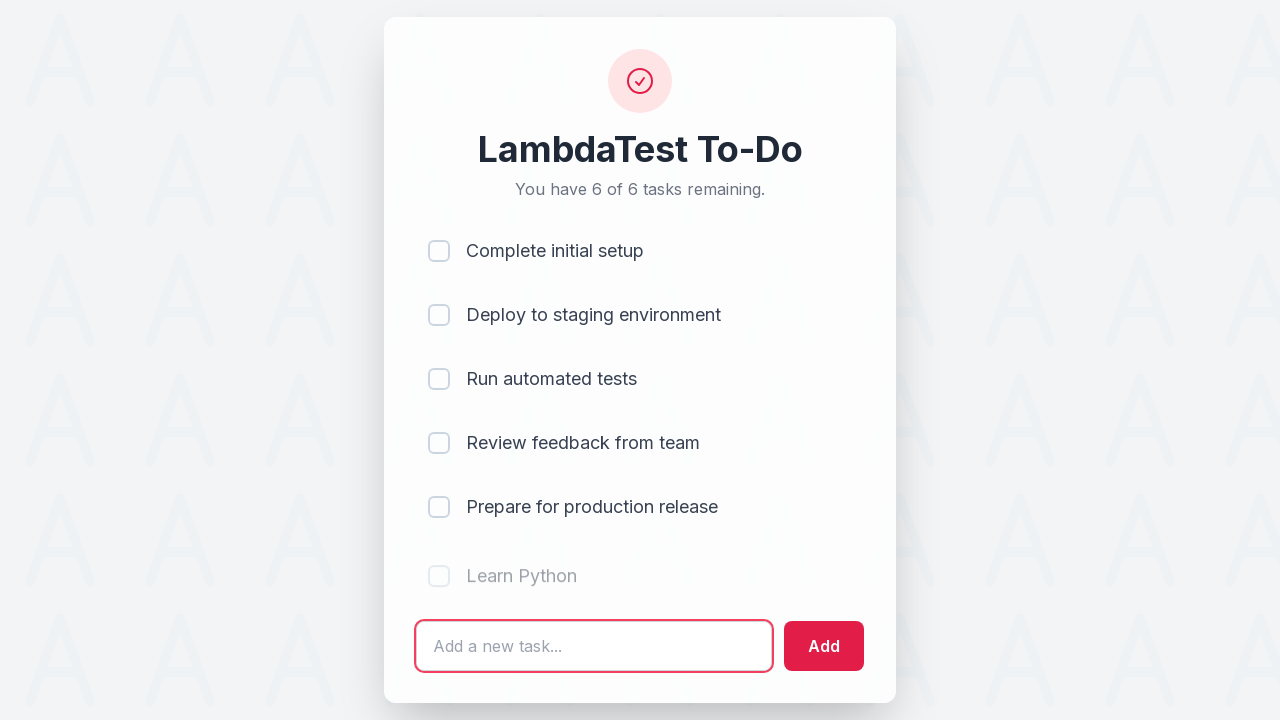

Todo item appeared in the list
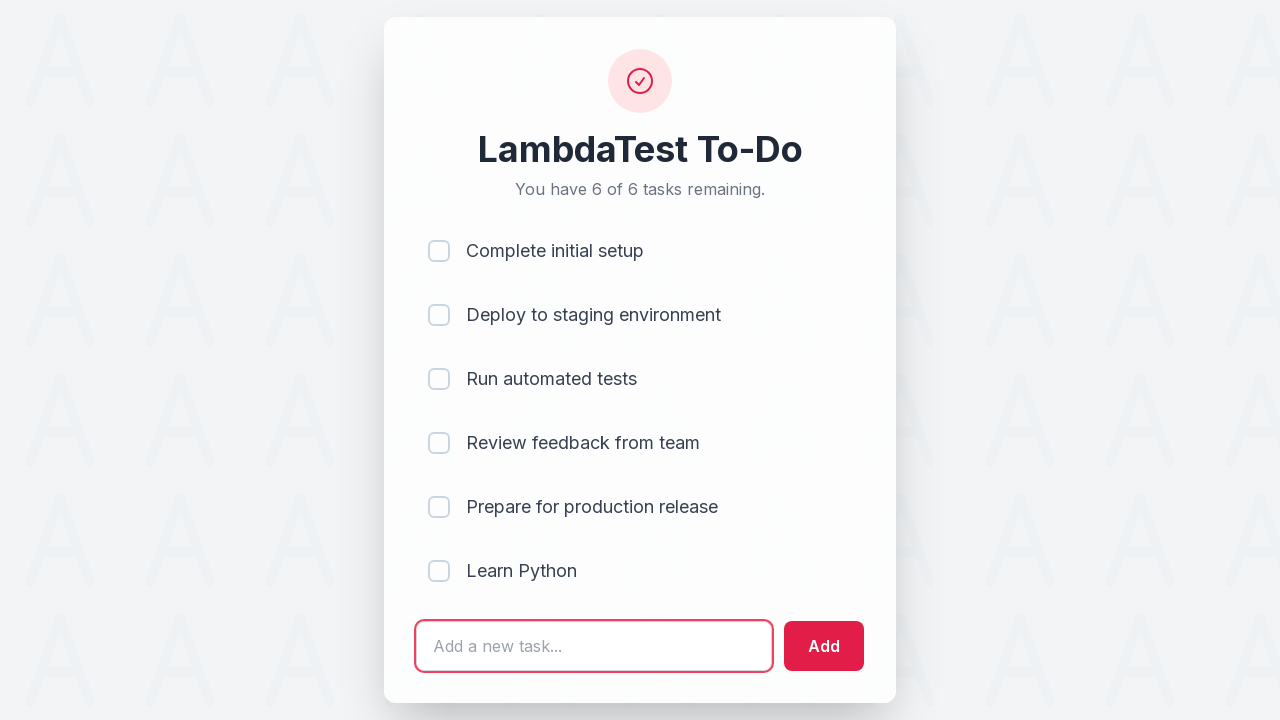

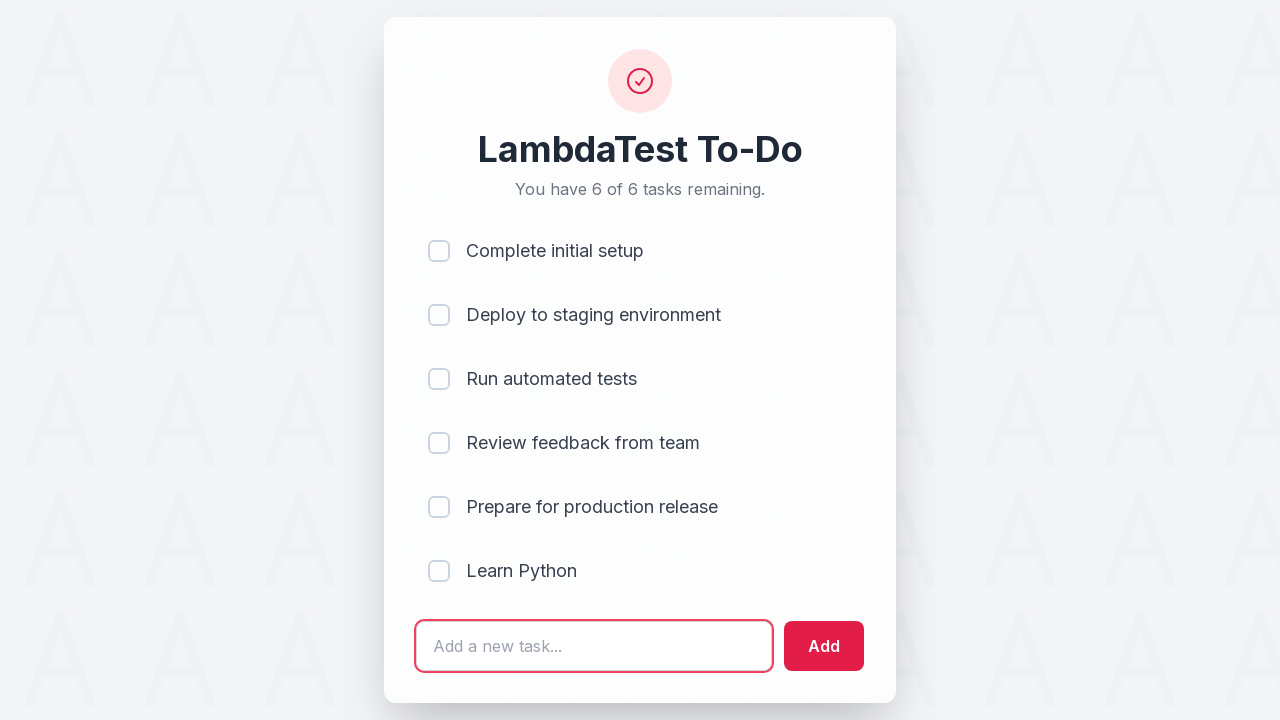